Tests tab navigation by clicking between Tab 1 and Tab 2 to switch displayed content

Starting URL: https://ultimateqa.com/simple-html-elements-for-automation

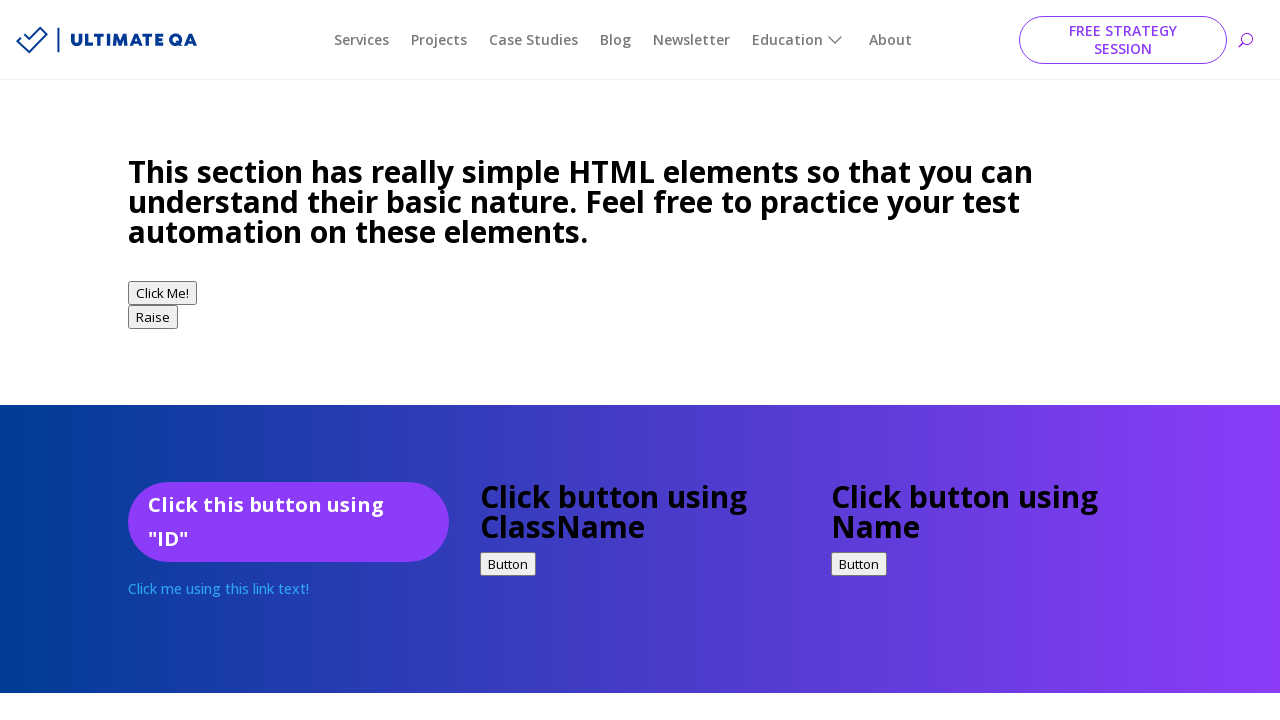

Scrolled down 2000 pixels to view tabs
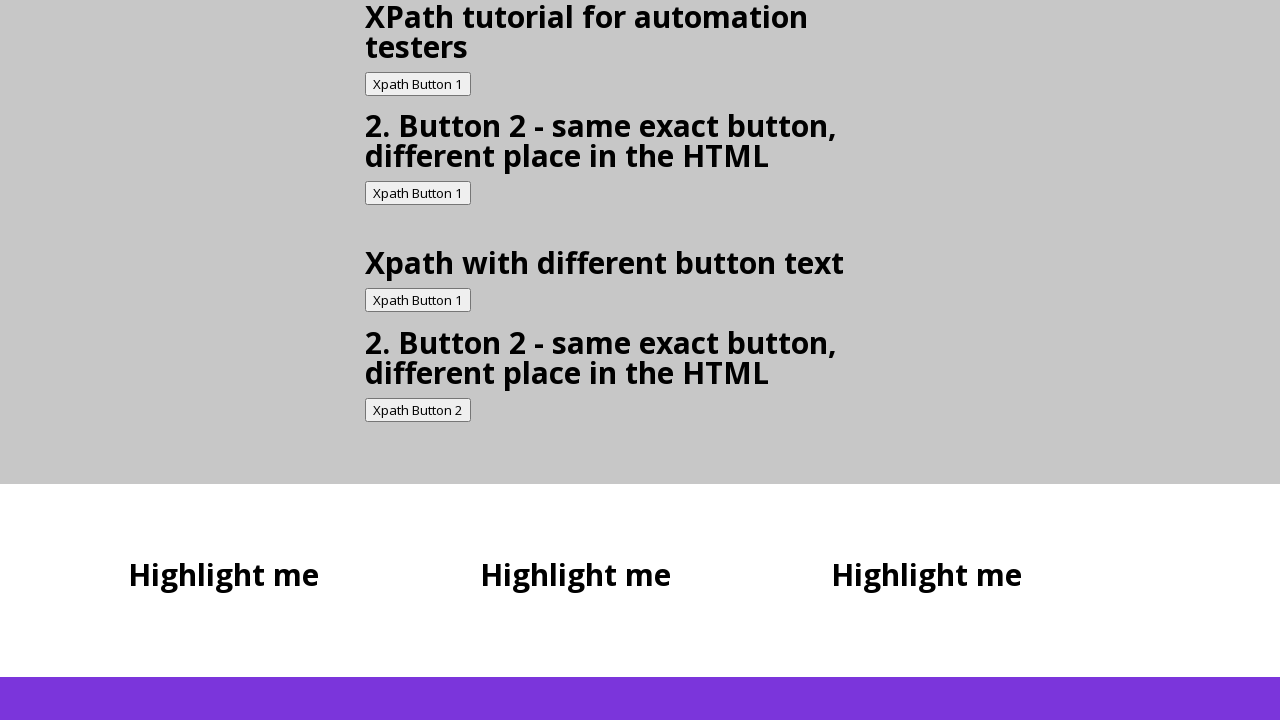

Clicked on Tab 2 at (179, 360) on li.et_pb_tab_1
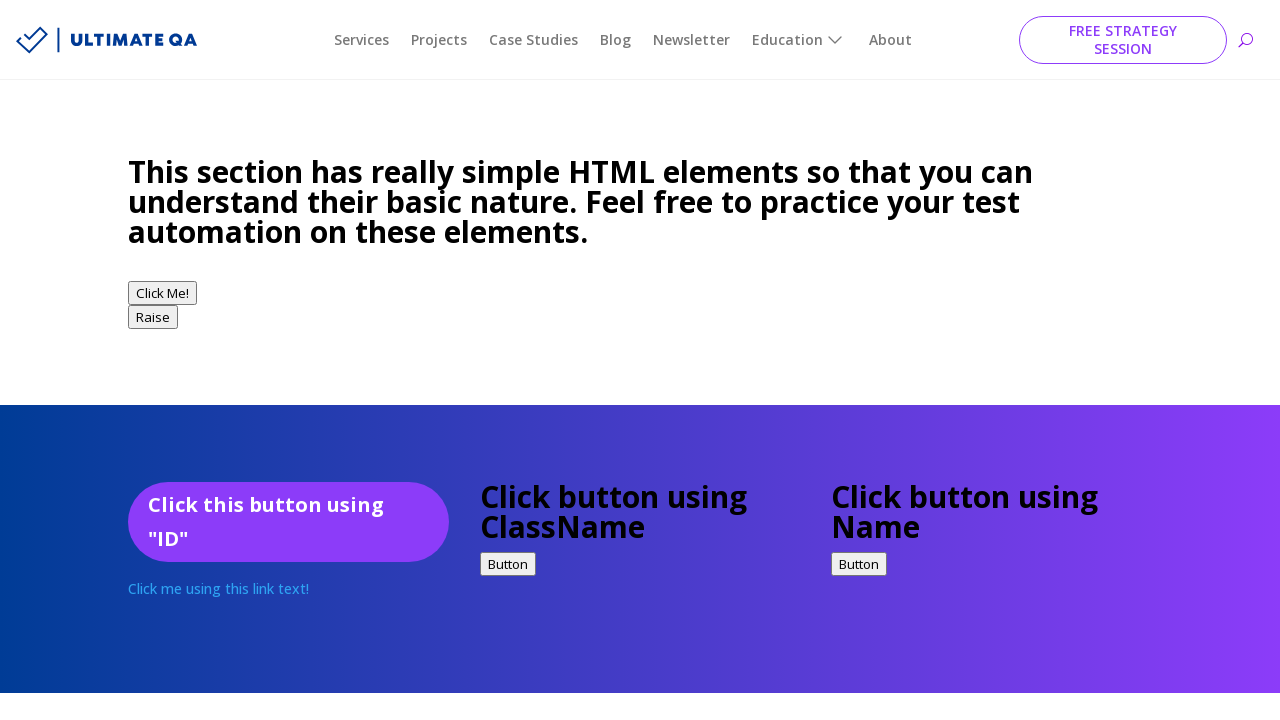

Waited 1000ms for Tab 2 content to load
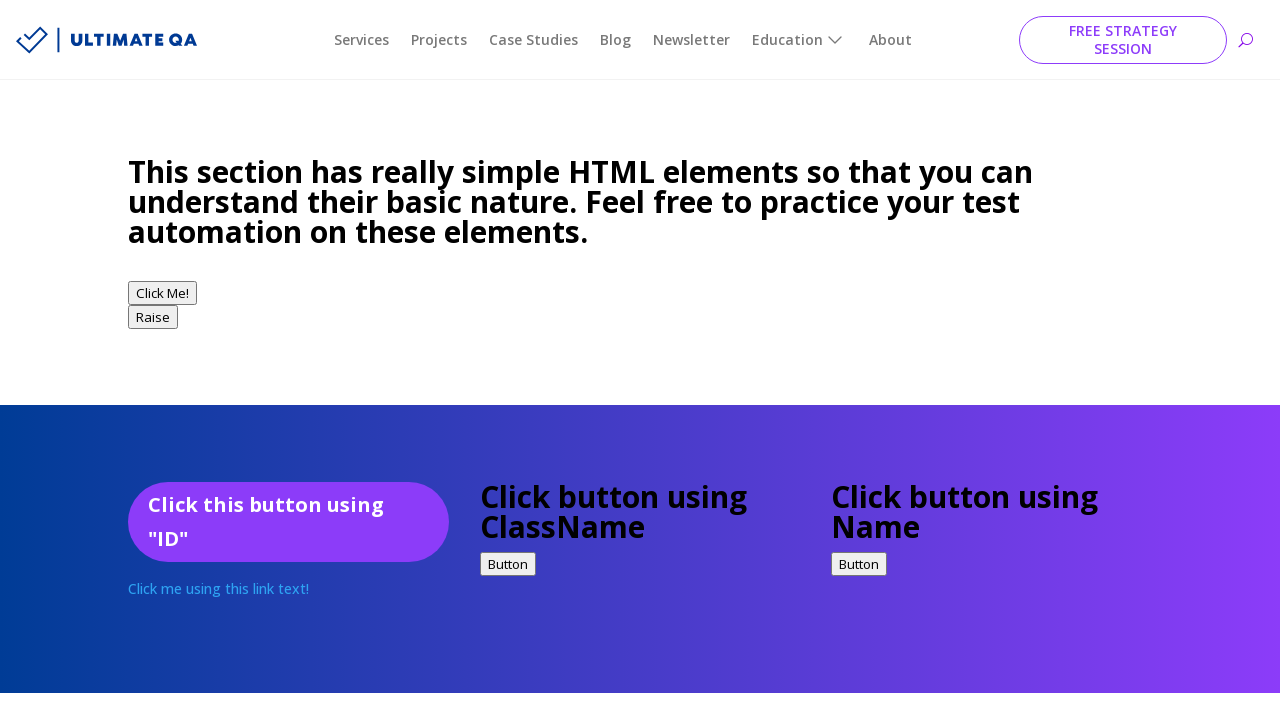

Clicked on Tab 1 at (179, 361) on li.et_pb_tab_0
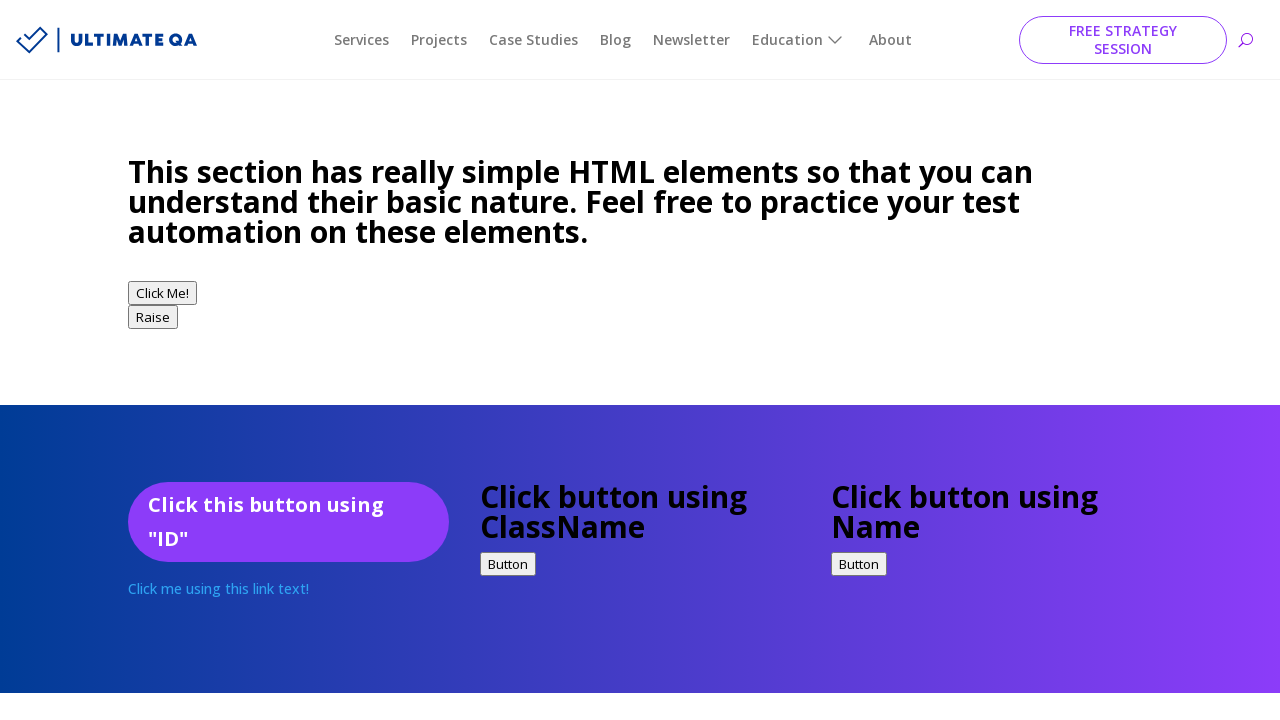

Waited 1000ms for Tab 1 content to load
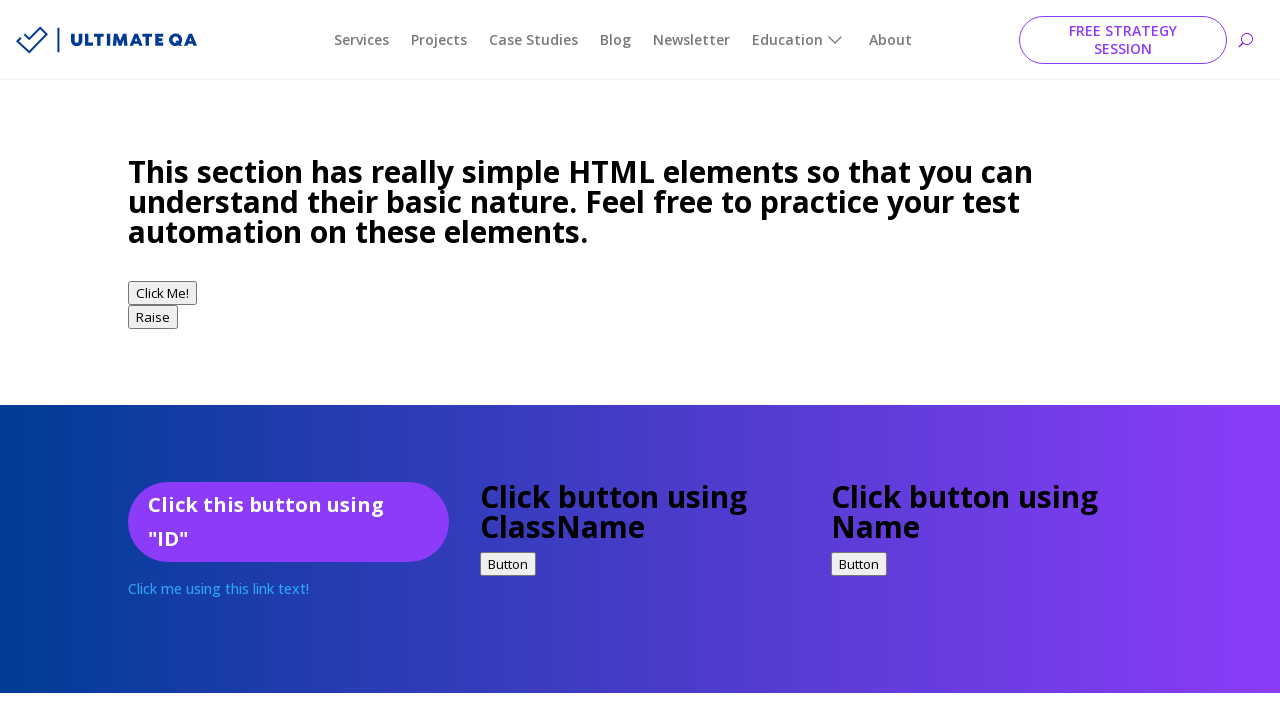

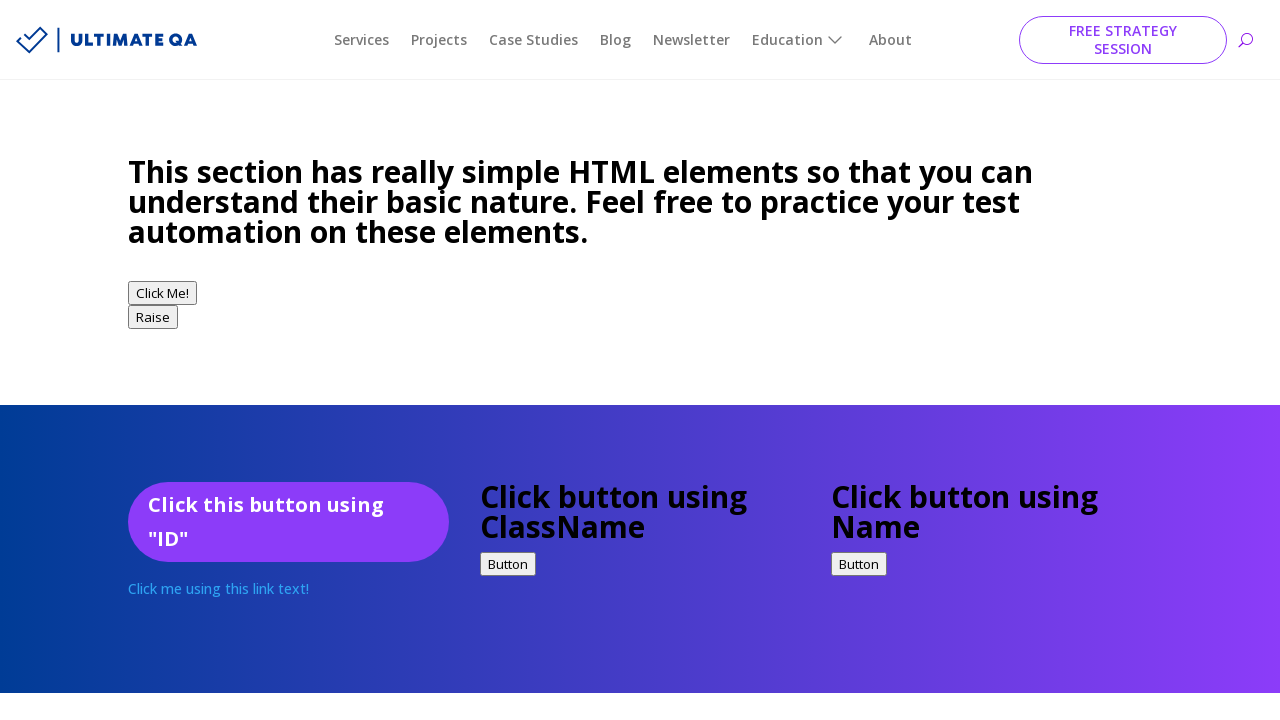